Tests dynamic controls by verifying a textbox is initially disabled, clicking Enable button, and confirming the textbox becomes enabled

Starting URL: https://the-internet.herokuapp.com/dynamic_controls

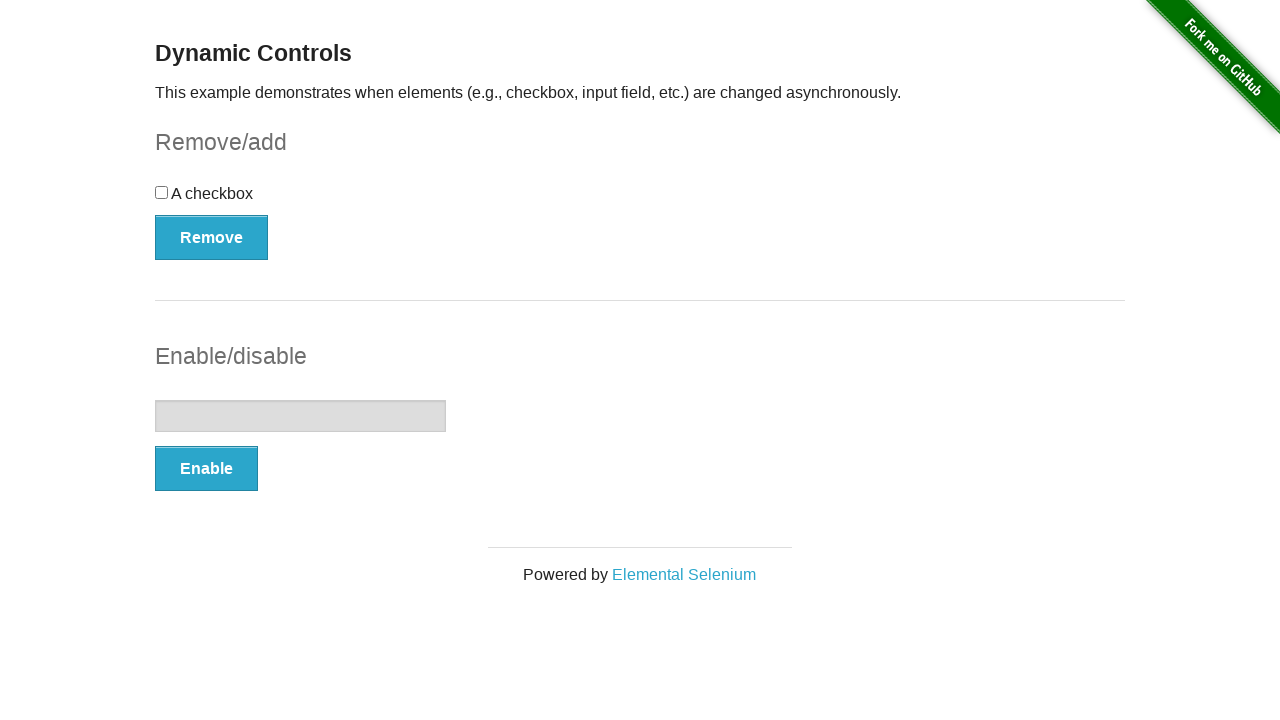

Navigated to dynamic controls page
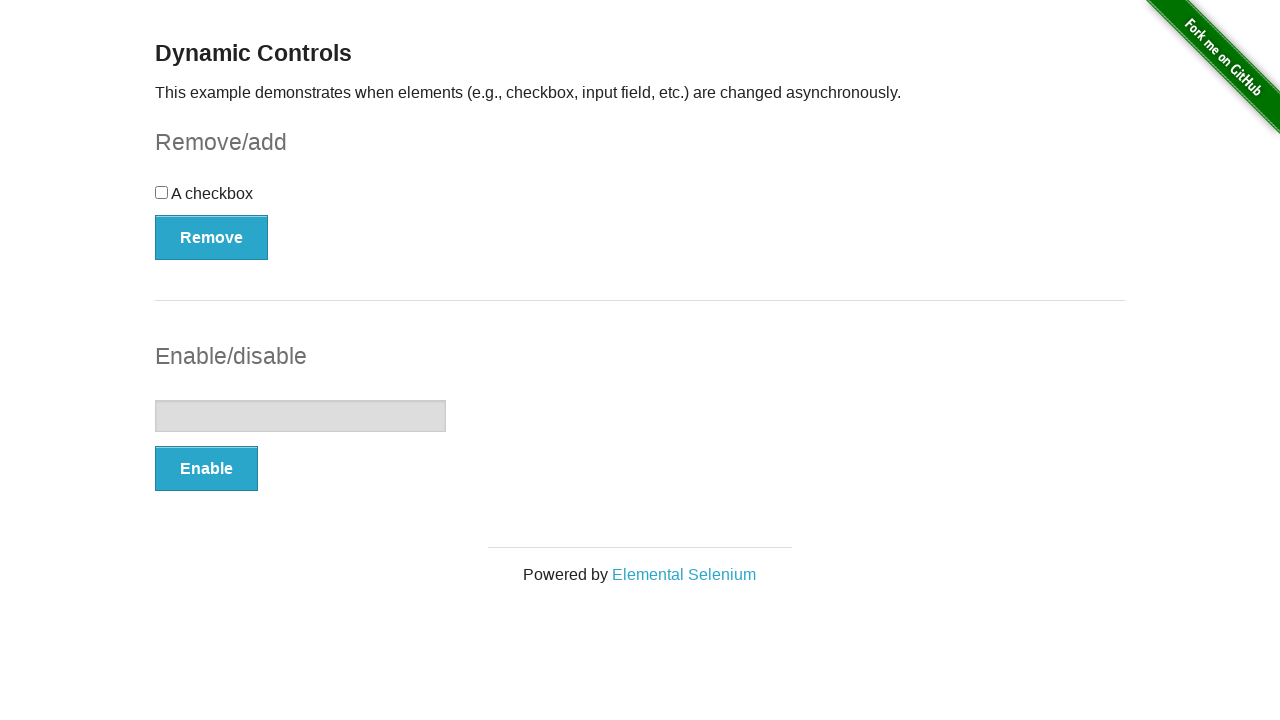

Located textbox element
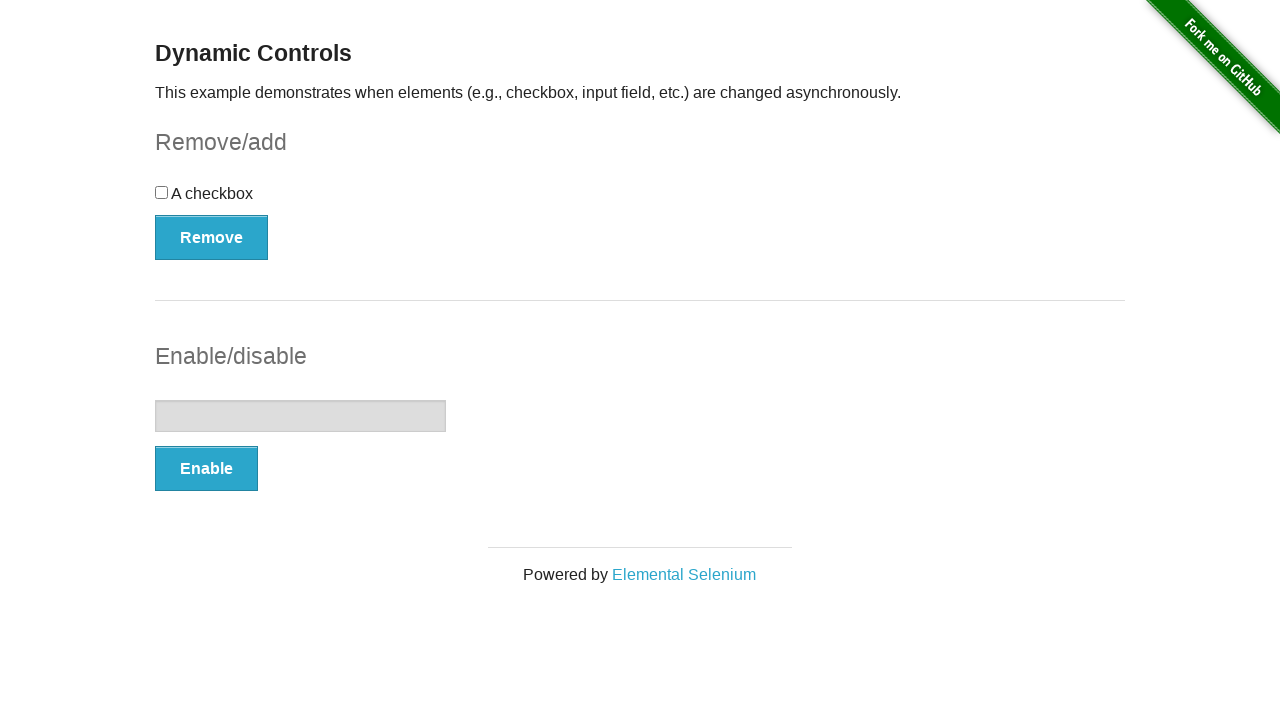

Verified textbox is initially disabled
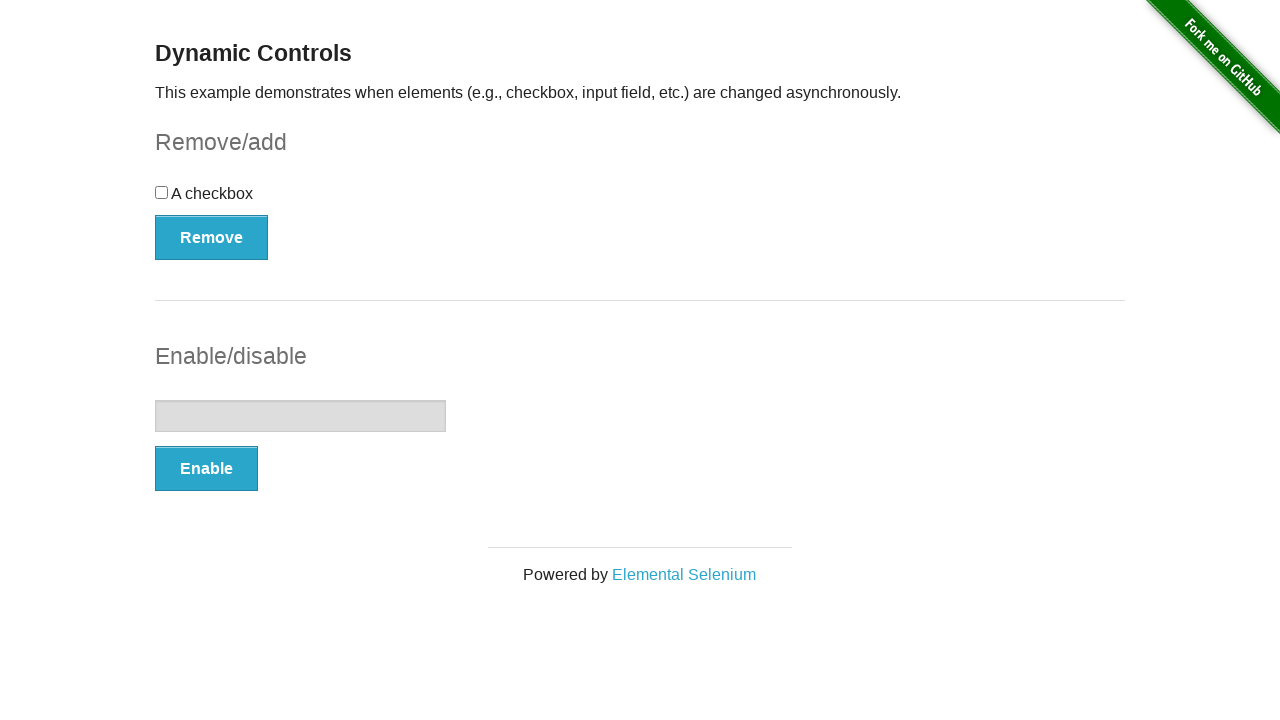

Clicked Enable button at (206, 469) on xpath=//*[text()='Enable']
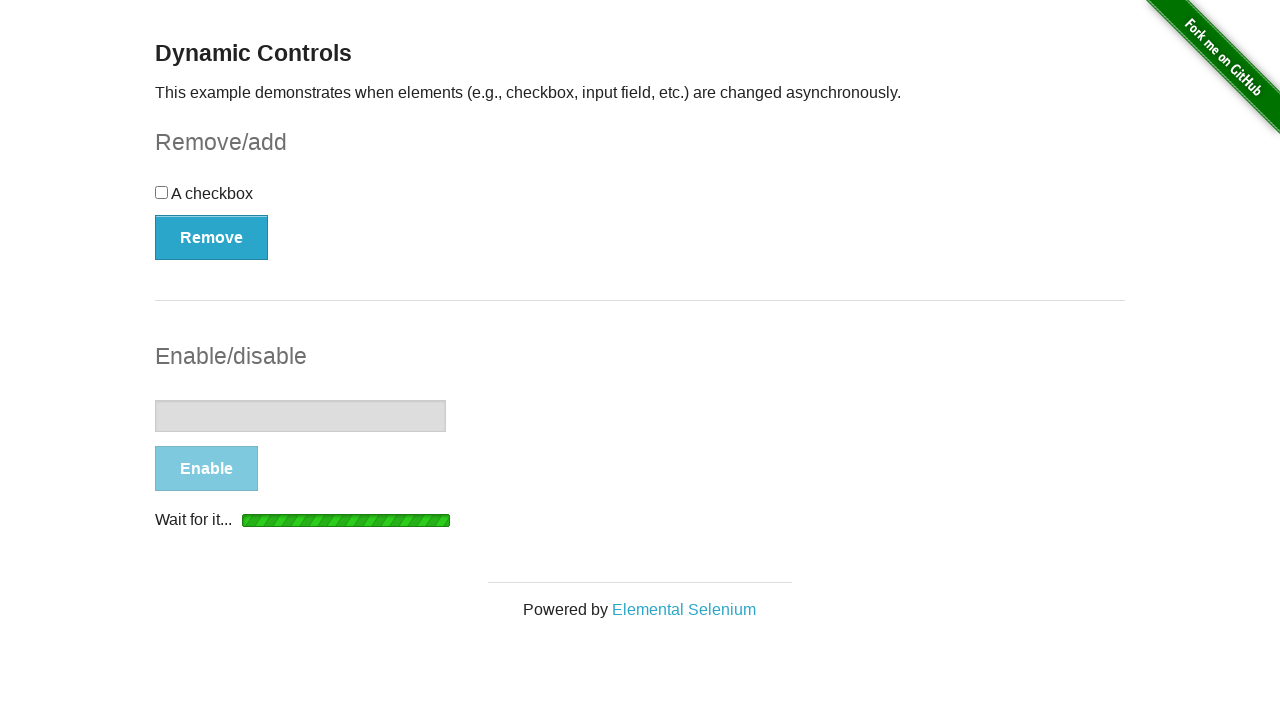

Waited for textbox to become enabled
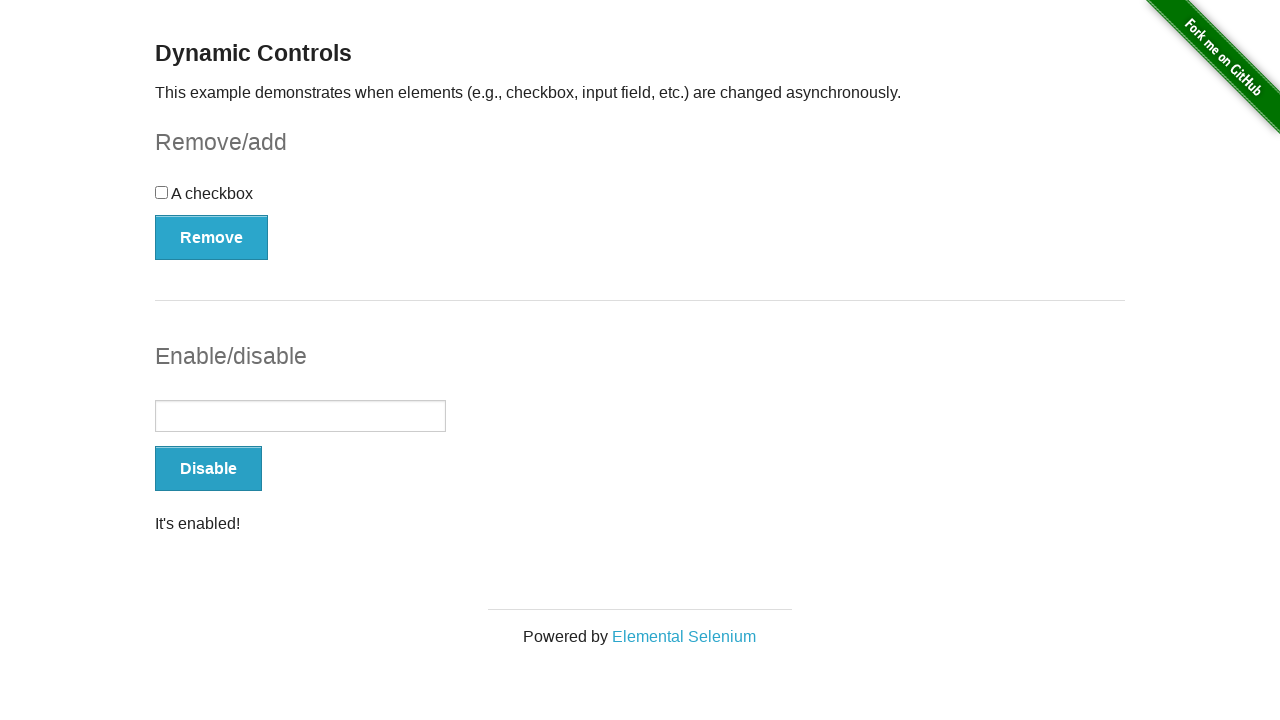

Located enabled message element
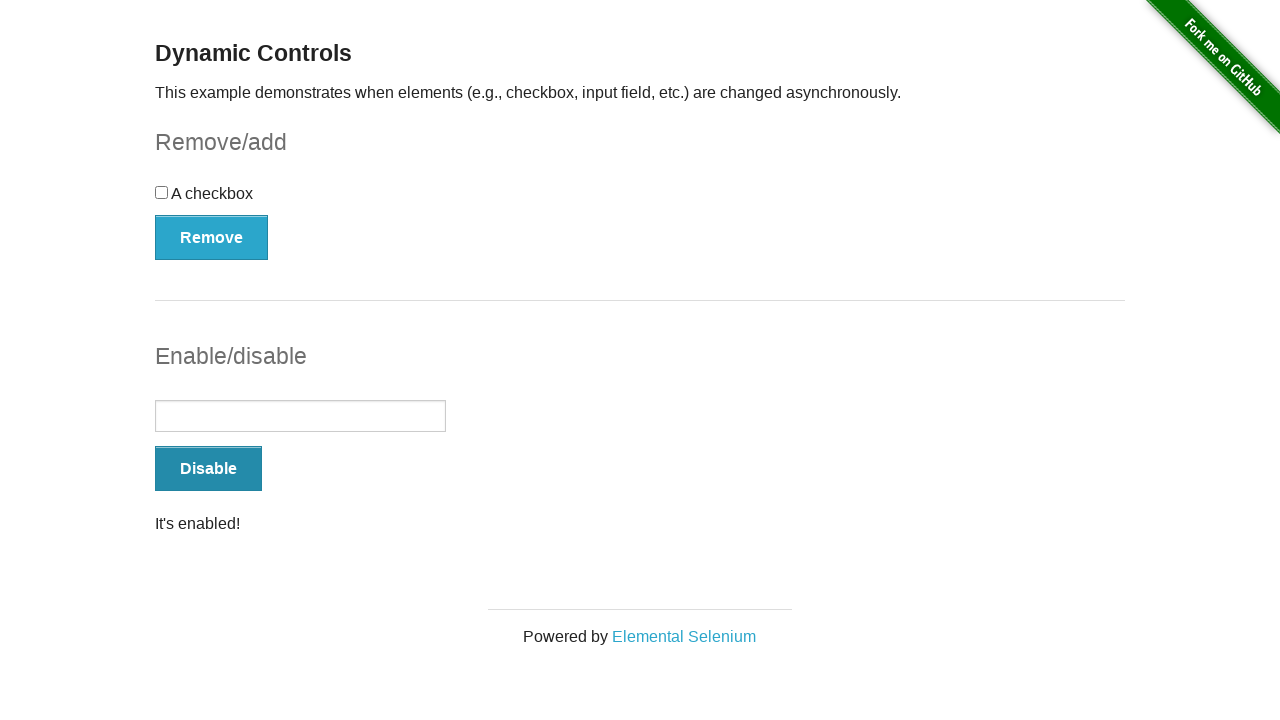

Verified 'It's enabled!' message is displayed
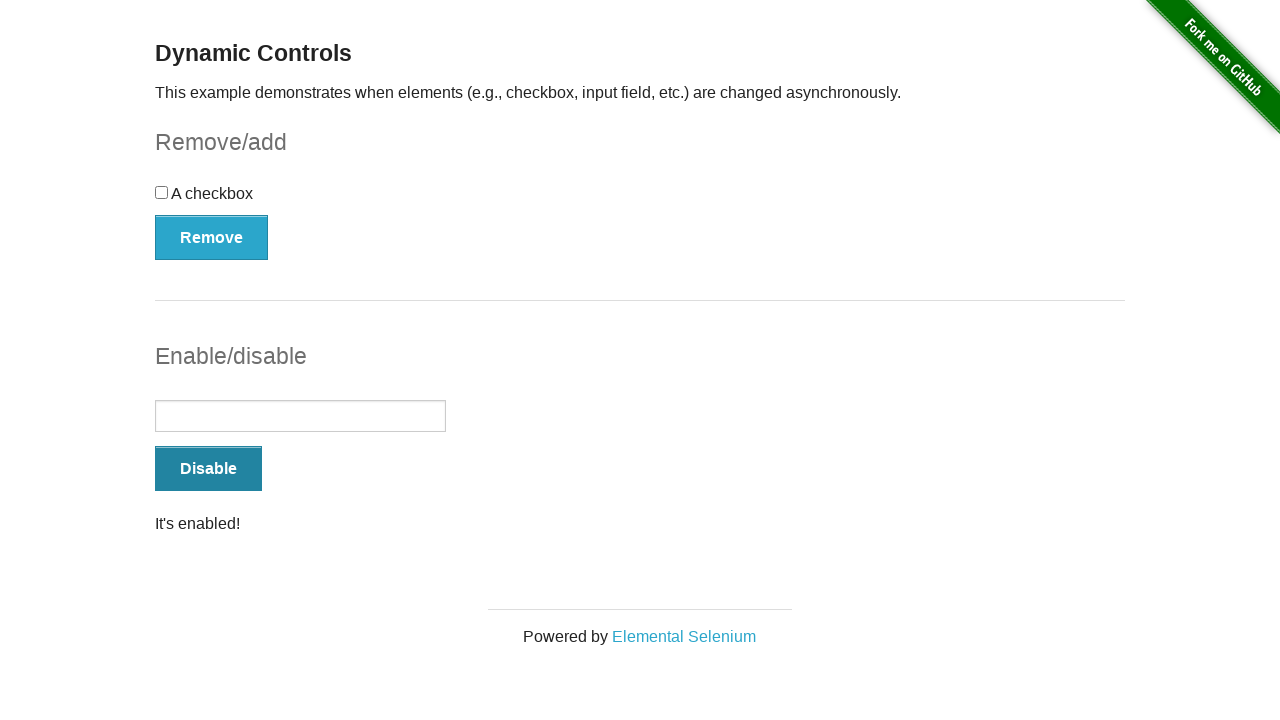

Verified textbox is now enabled after clicking Enable button
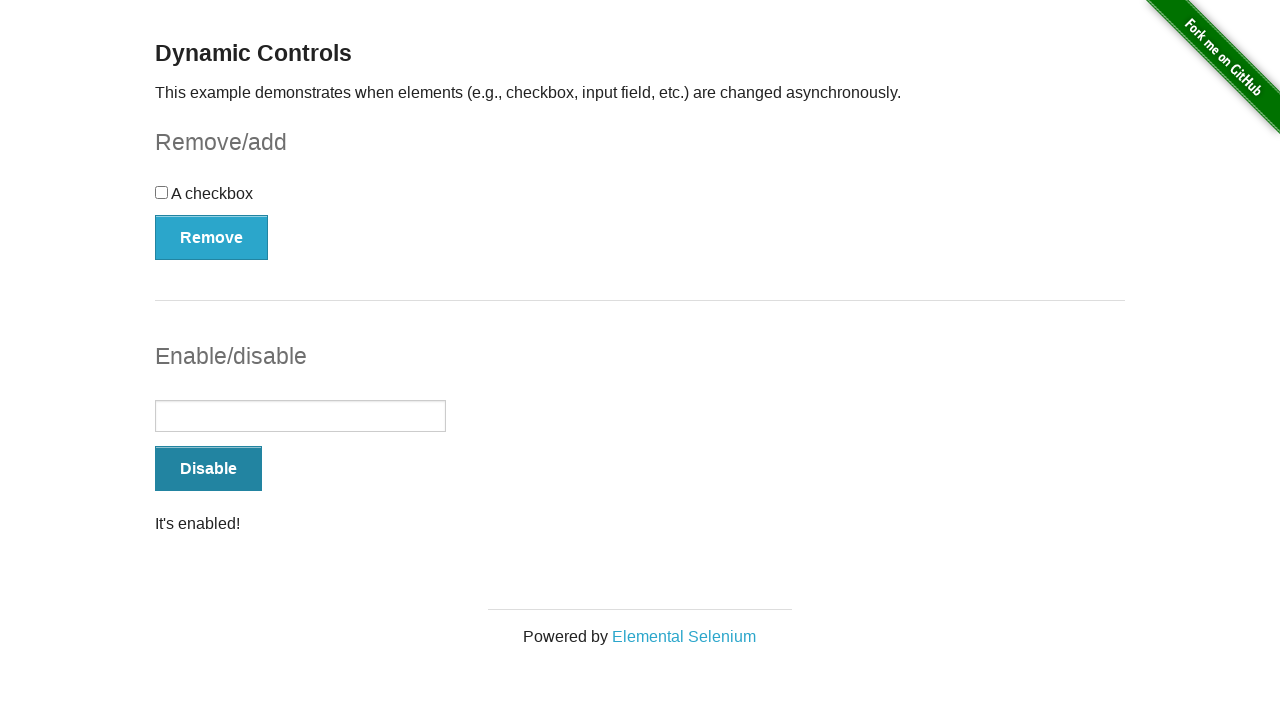

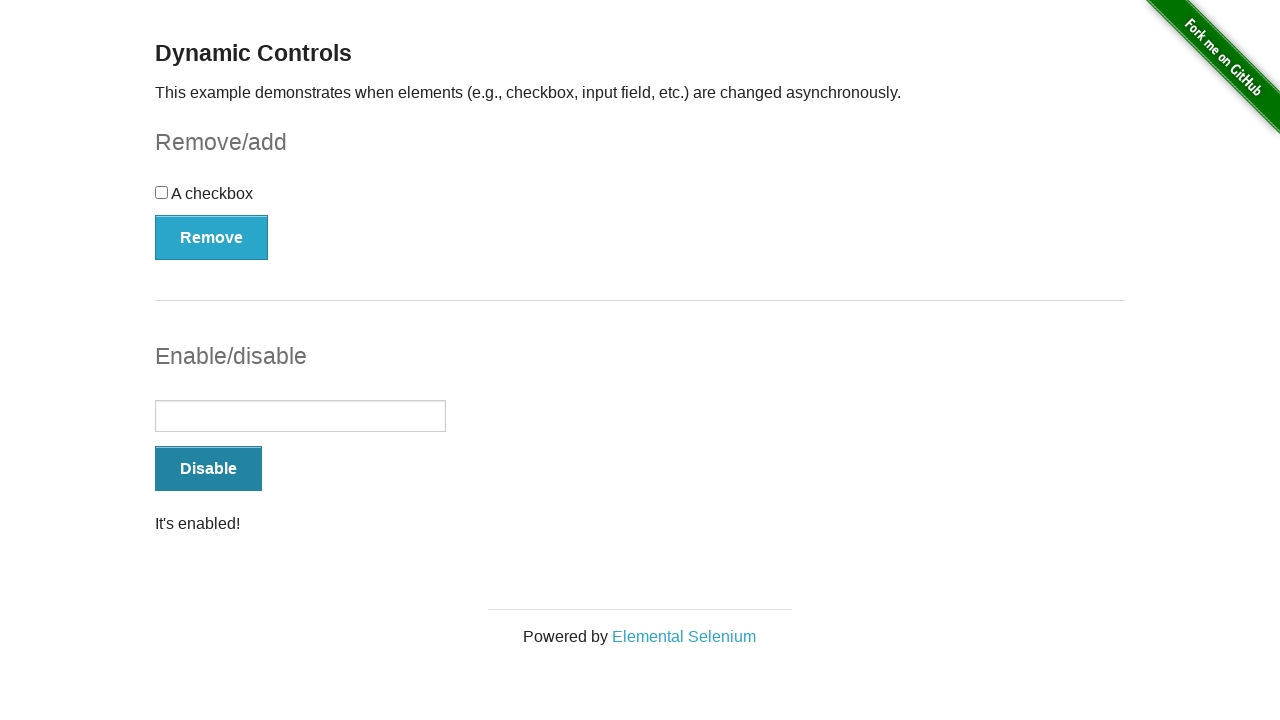